Navigates to the Automation Practice page and locates a link element containing 'soapui' in its href attribute to verify it exists on the page.

Starting URL: https://rahulshettyacademy.com/AutomationPractice/

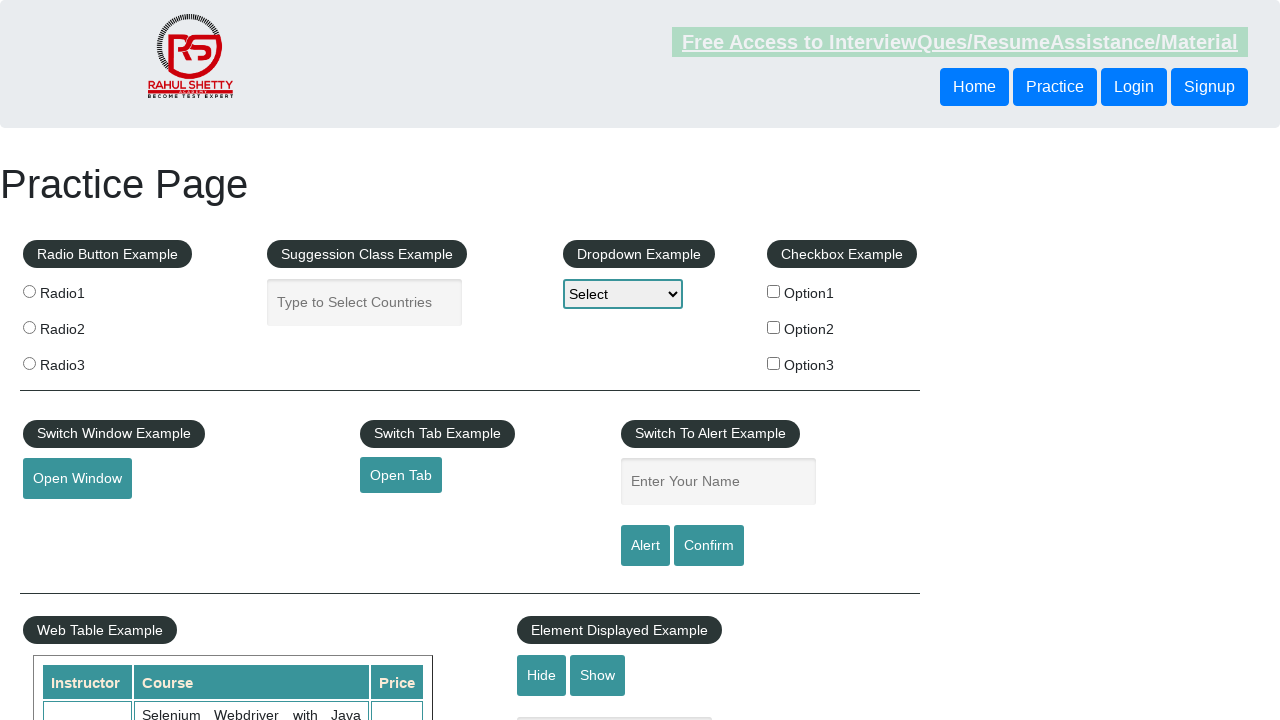

Navigated to Automation Practice page
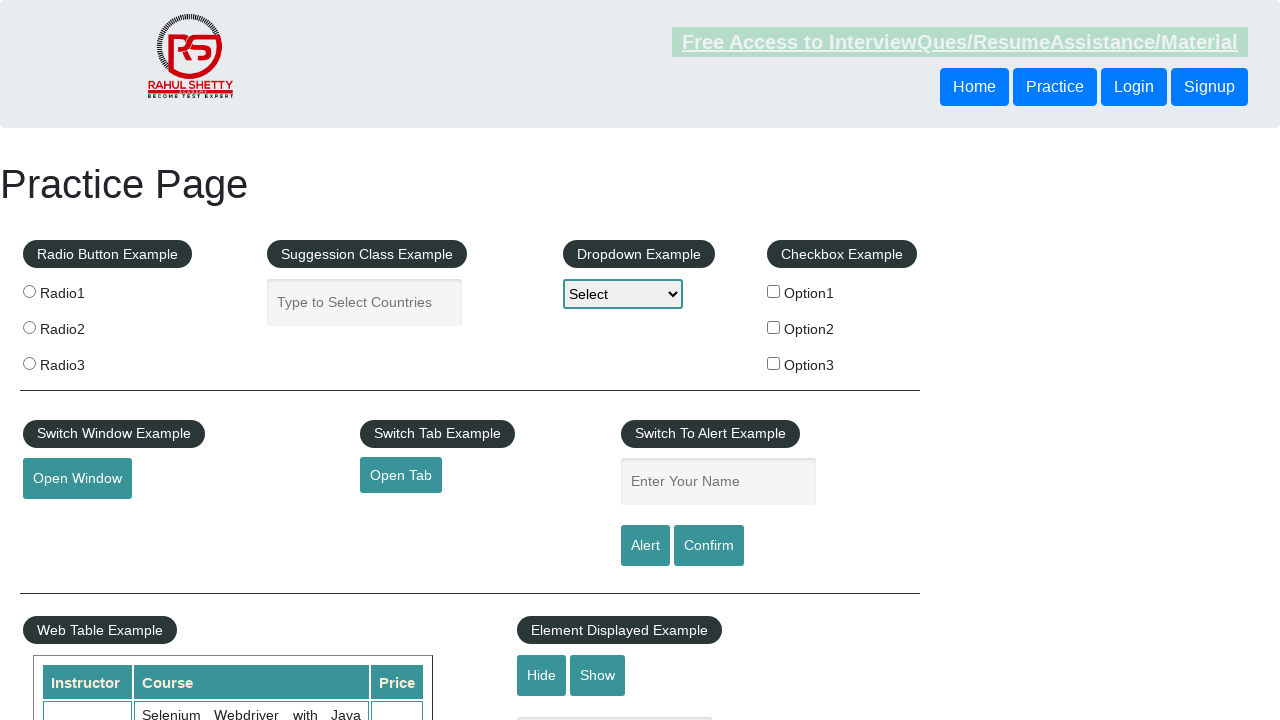

Located soapui link element in DOM
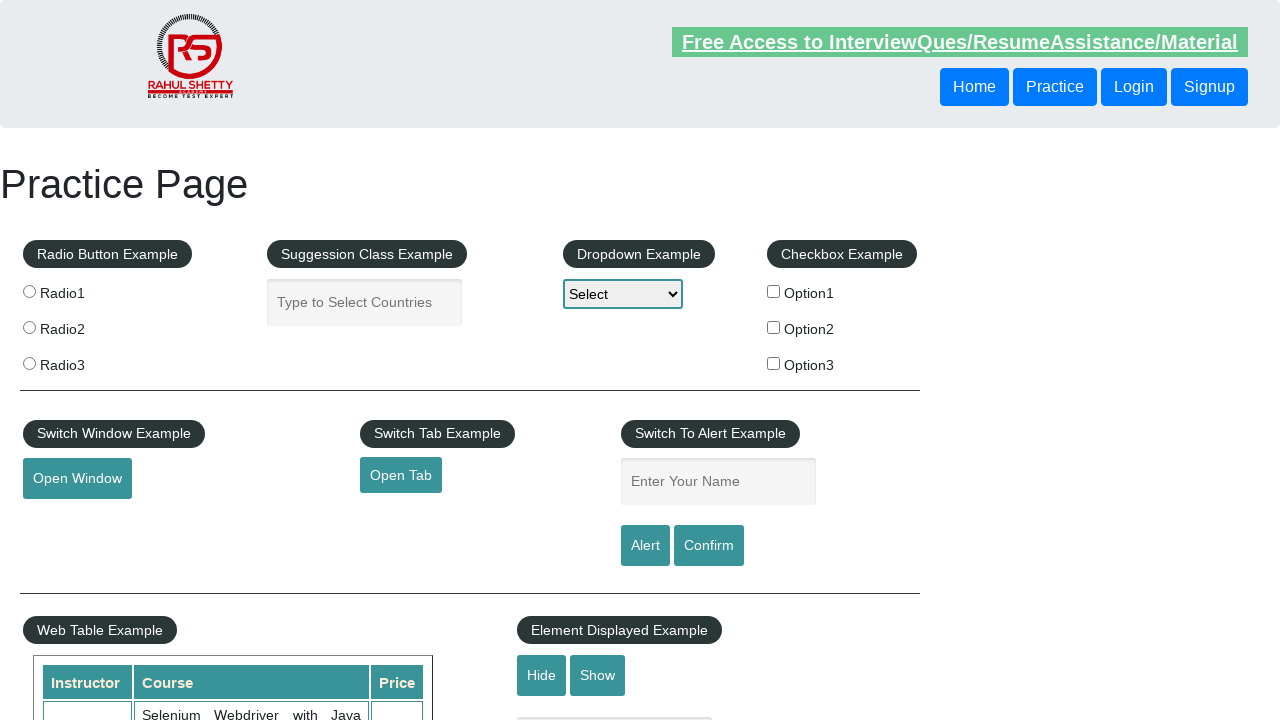

Confirmed soapui link is visible on the page
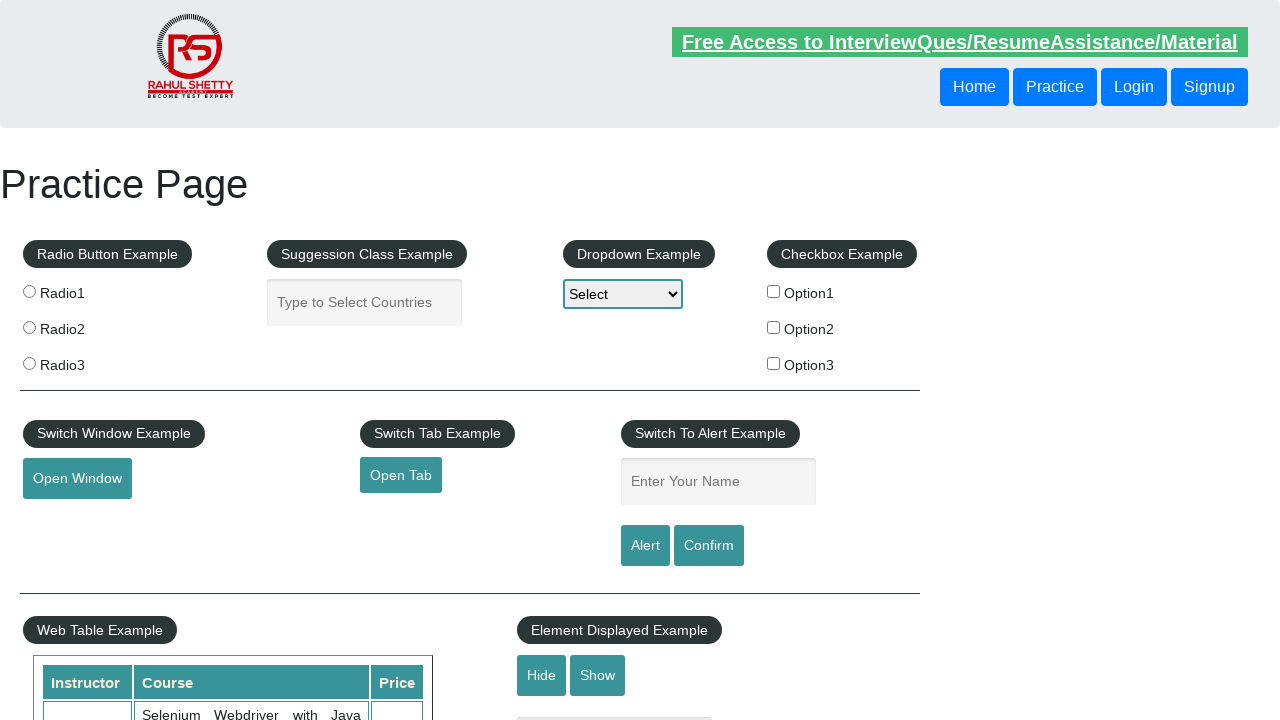

Retrieved soapui link href attribute: https://www.soapui.org/
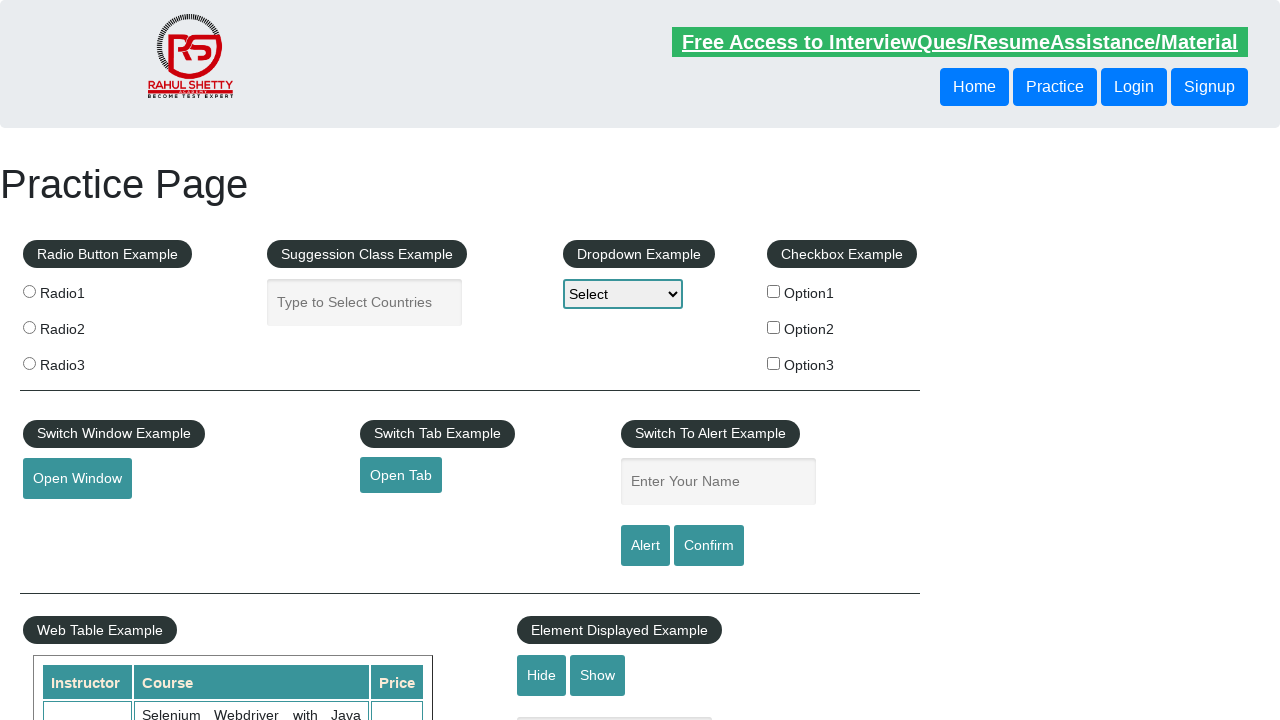

Clicked soapui link to verify functionality at (62, 550) on a[href*='soapui']
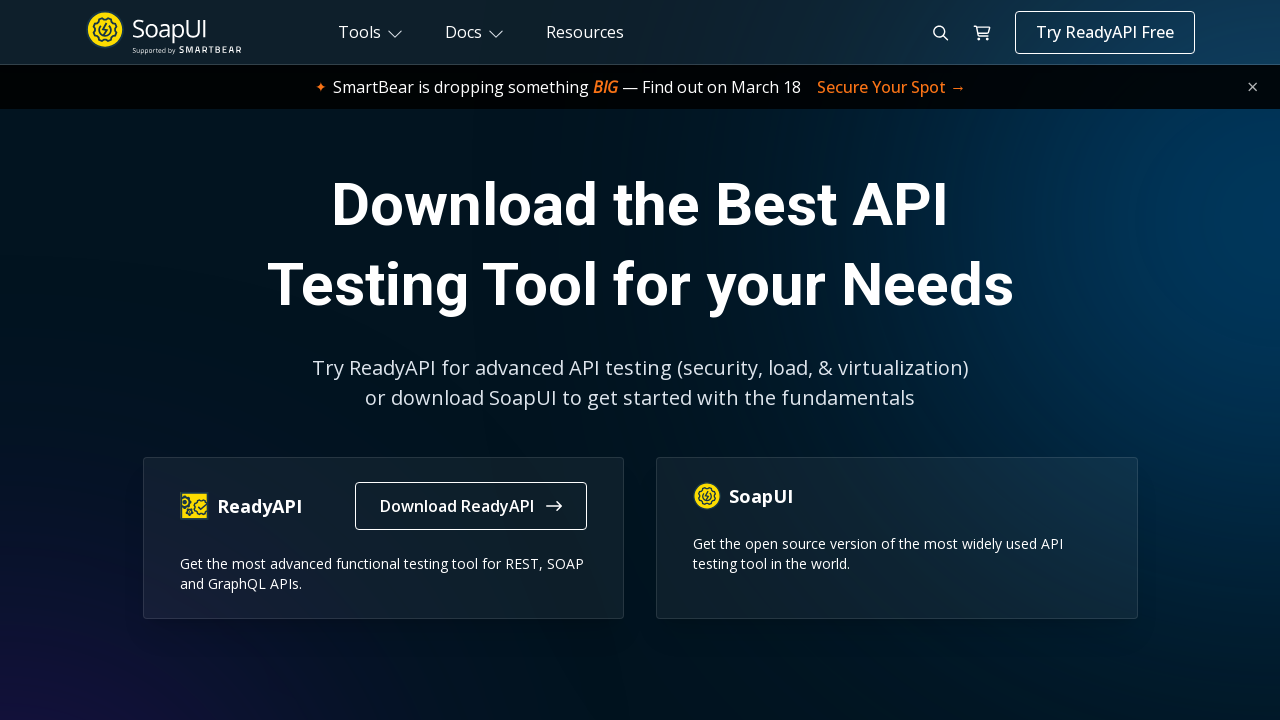

Page navigation completed and DOM content loaded
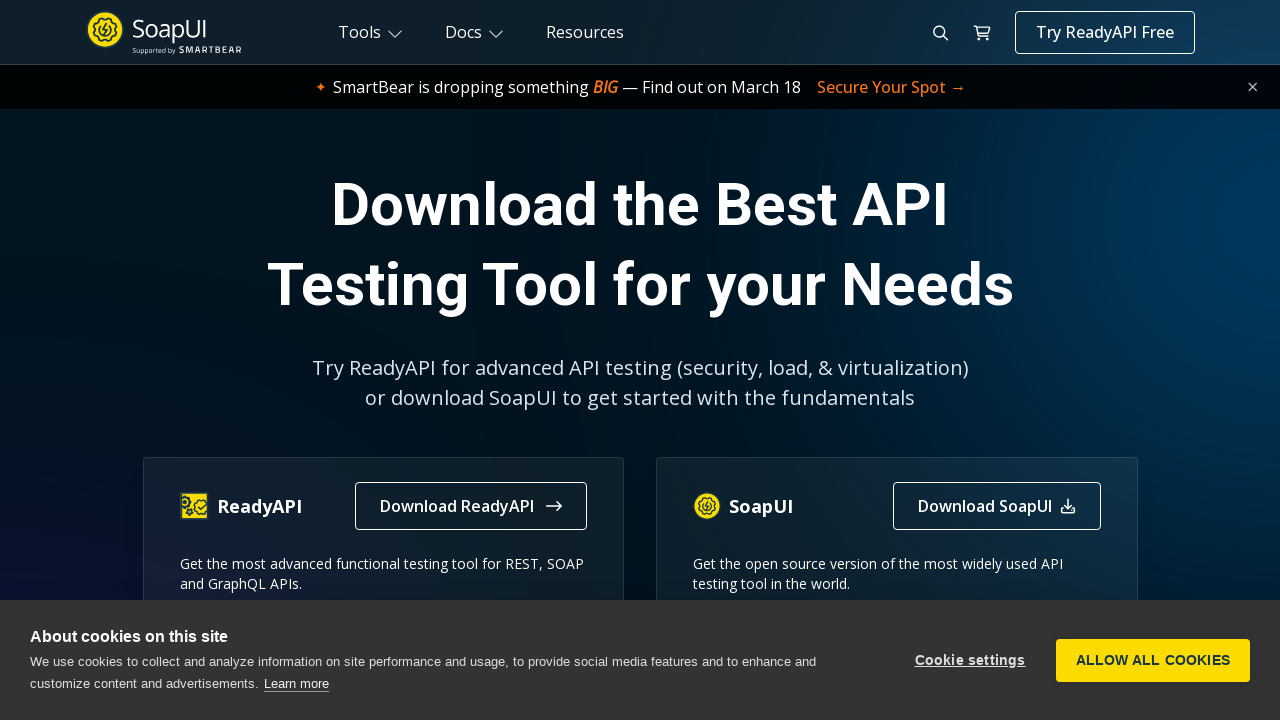

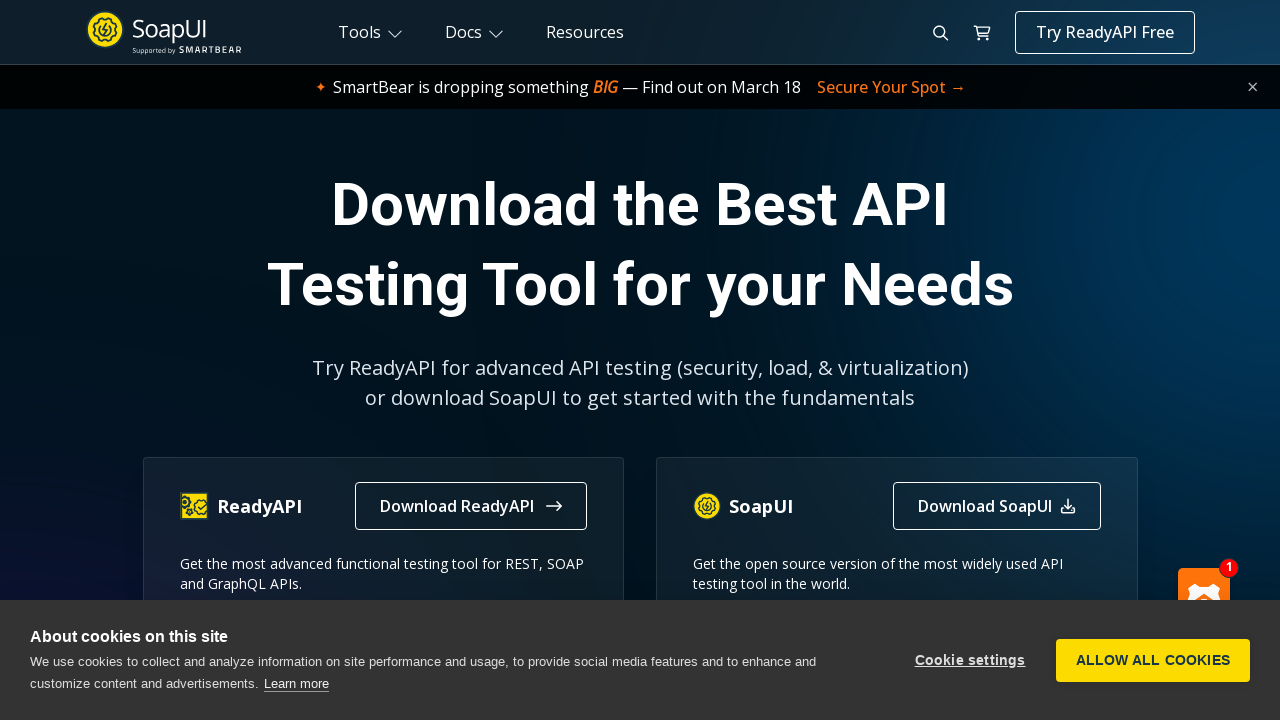